Tests dynamic loading functionality by clicking a Start button and waiting for content to appear, then verifying the loaded text is displayed.

Starting URL: https://the-internet.herokuapp.com/dynamic_loading/1

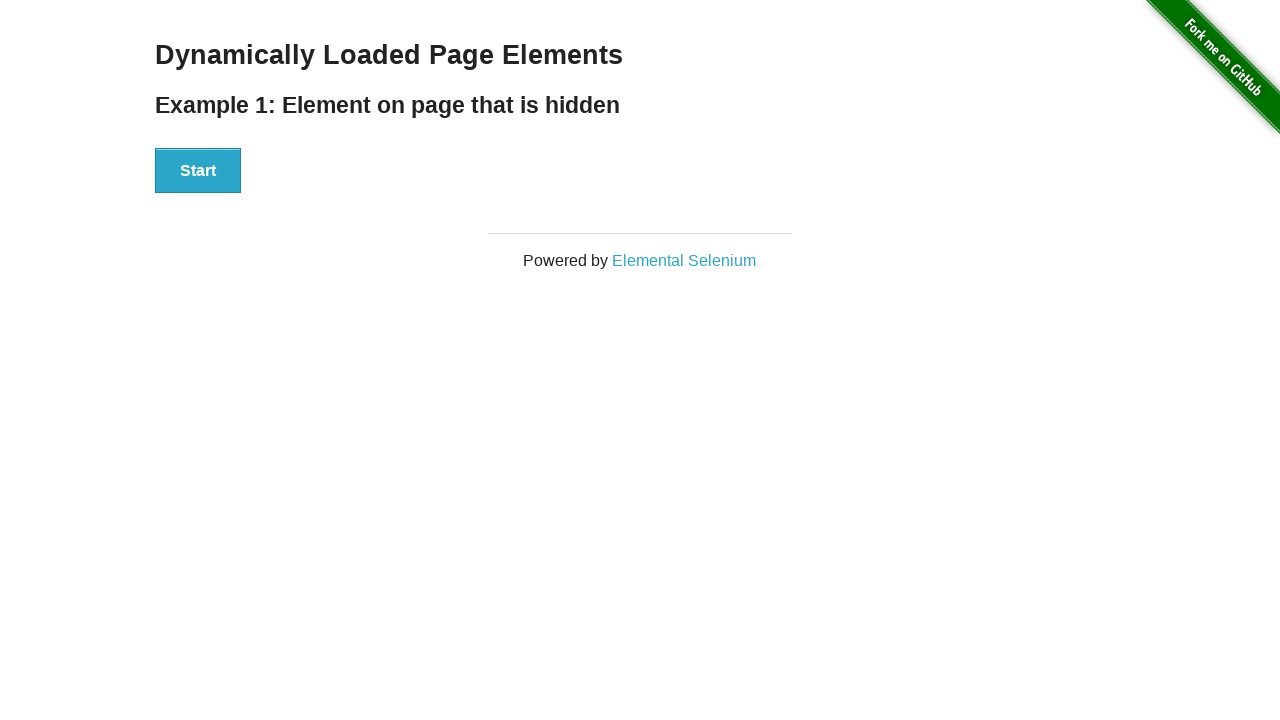

Clicked the Start button to trigger dynamic loading at (198, 171) on xpath=//button[.='Start']
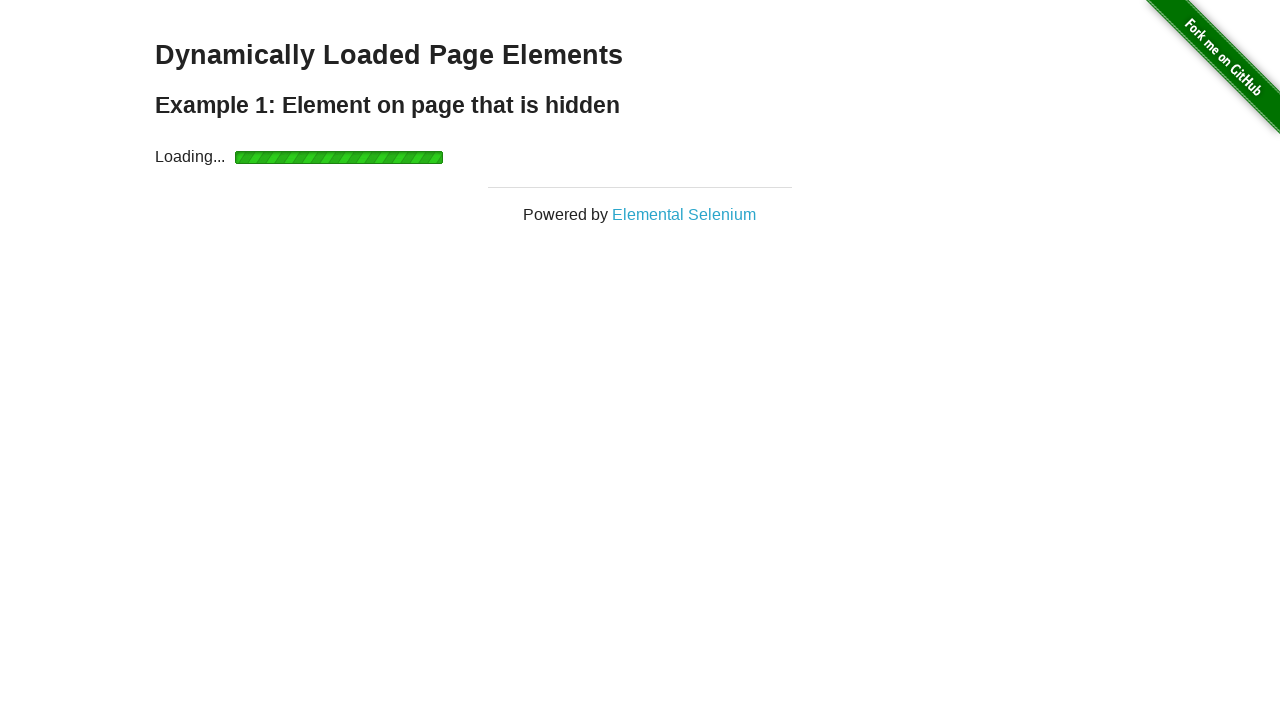

Waited for finish element to appear and become visible
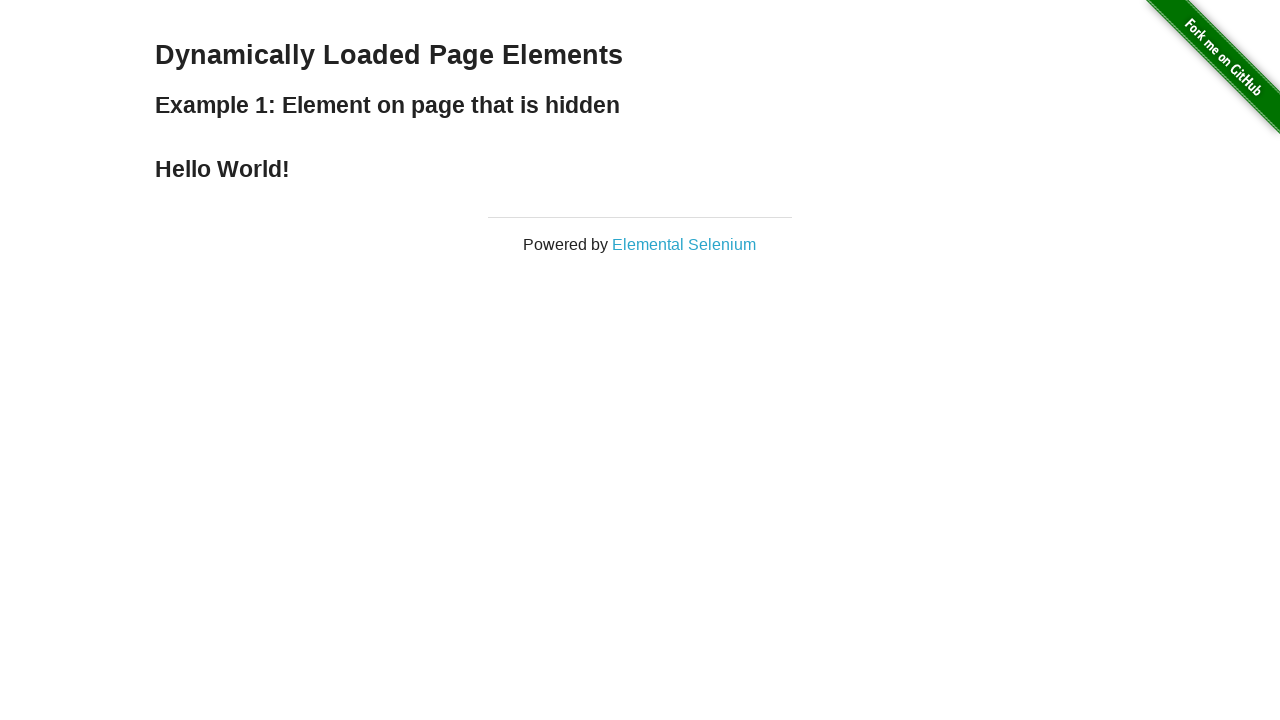

Retrieved text content from finish element
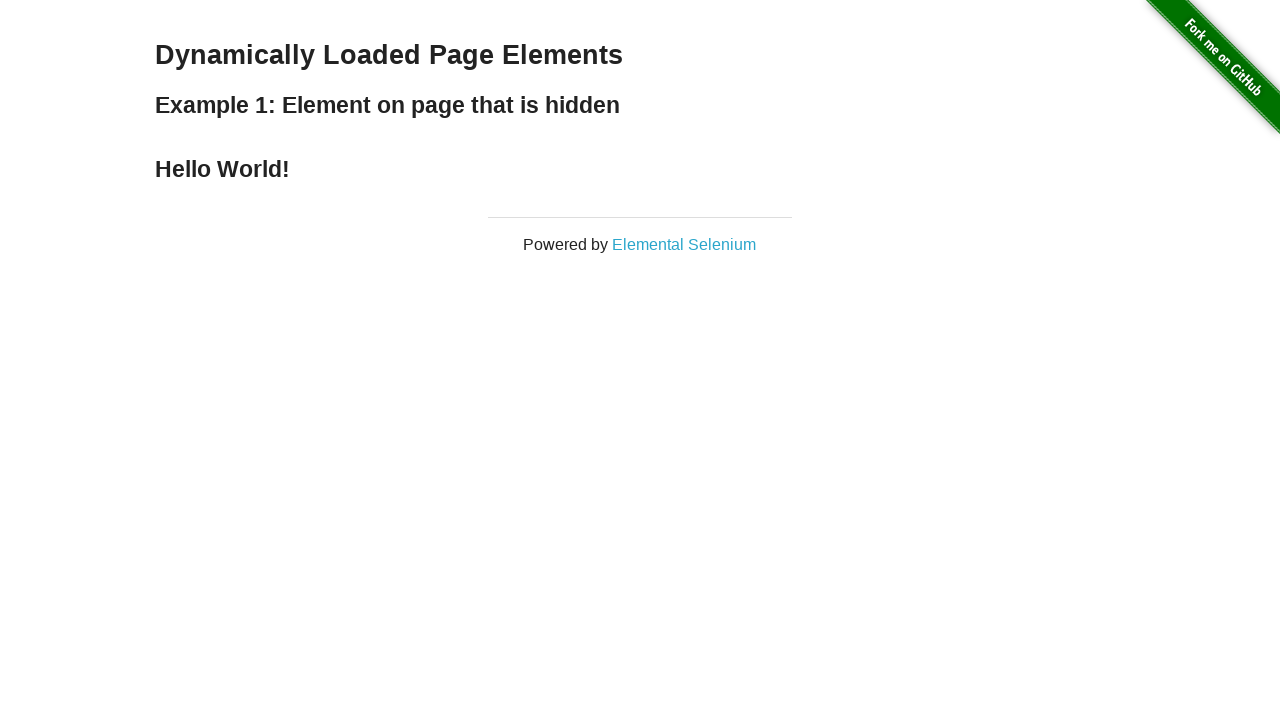

Printed finish text: 
    Hello World!
  
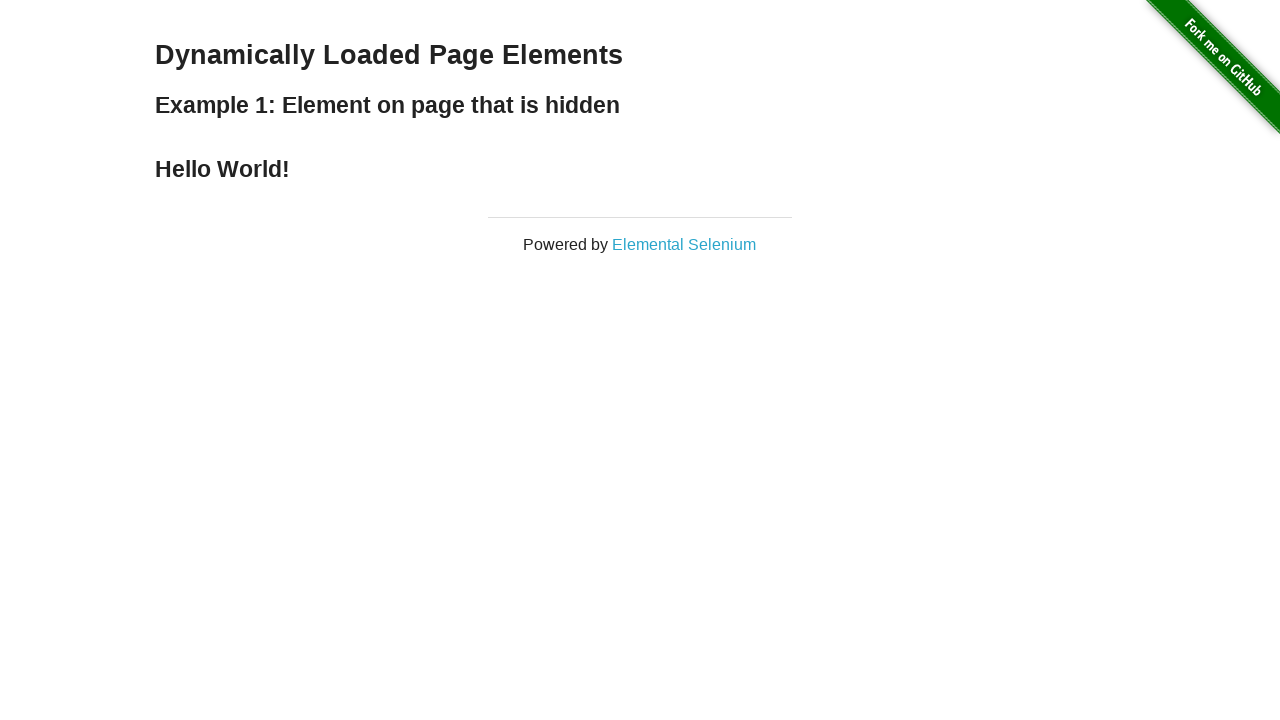

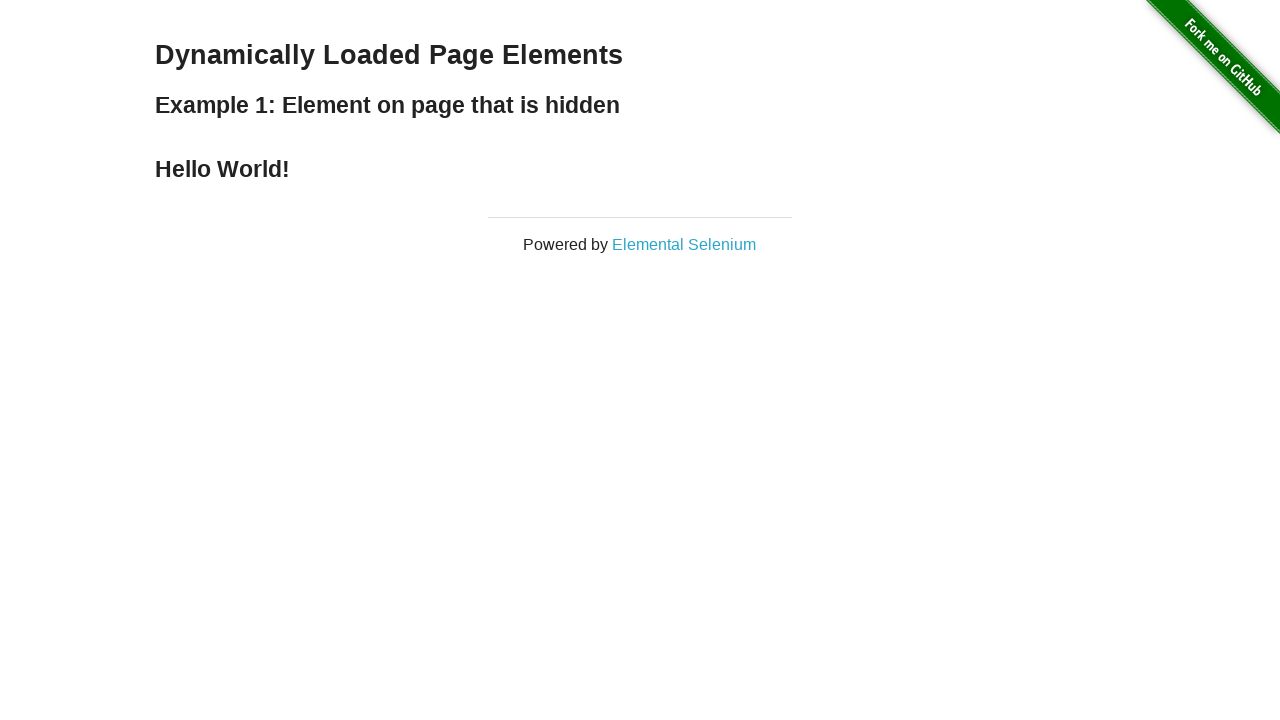